Tests clicking a link that returns a 204 No Content status and verifying the response message.

Starting URL: https://demoqa.com/links

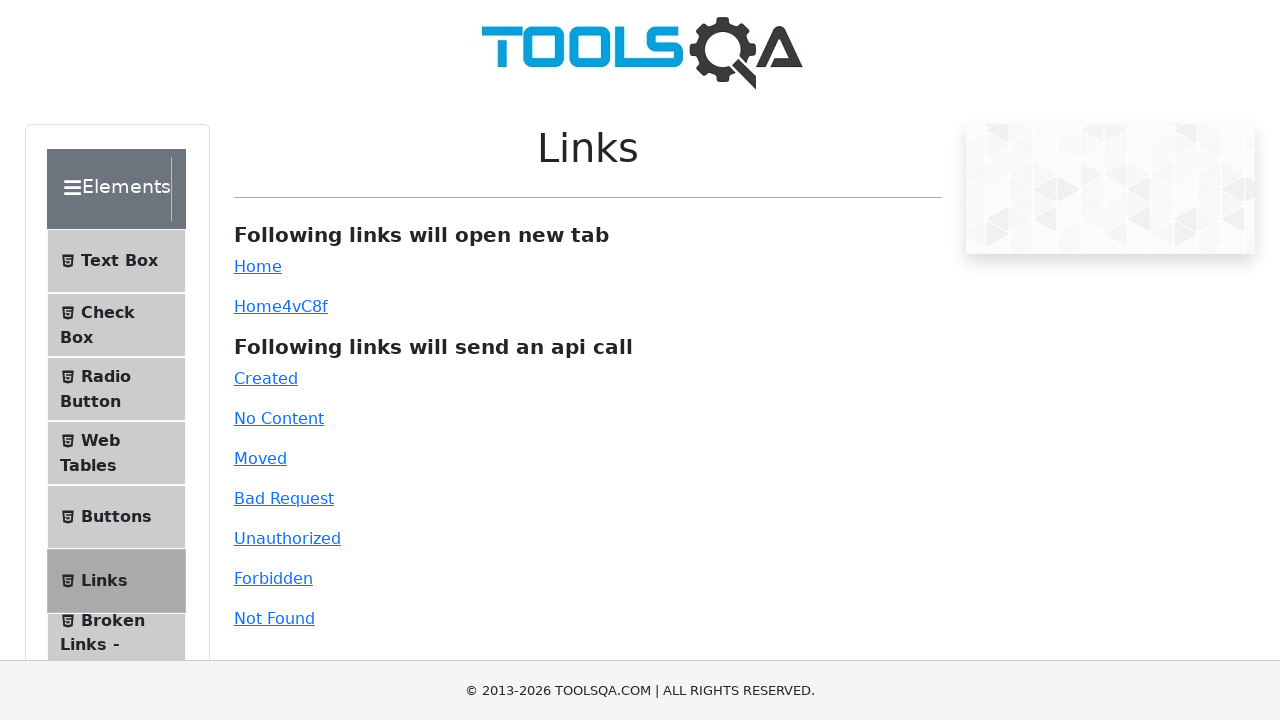

Scrolled no-content link into view
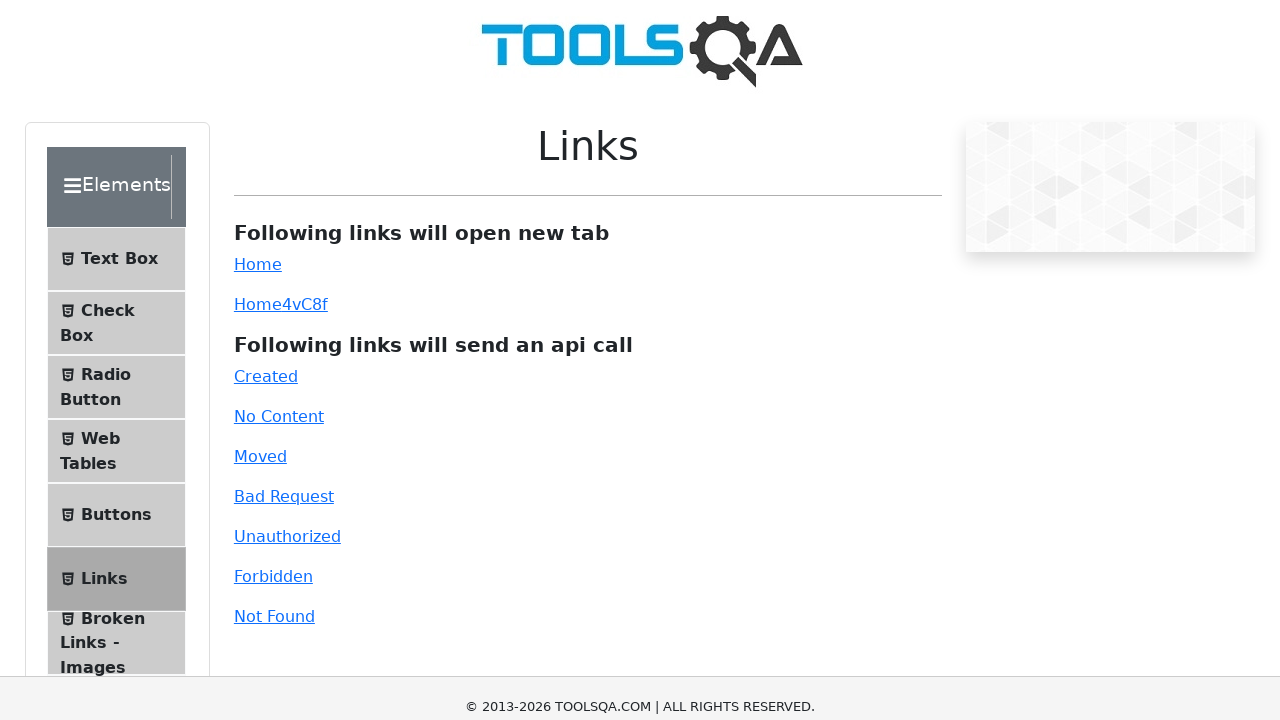

Clicked no-content link that returns 204 status at (279, 10) on #no-content
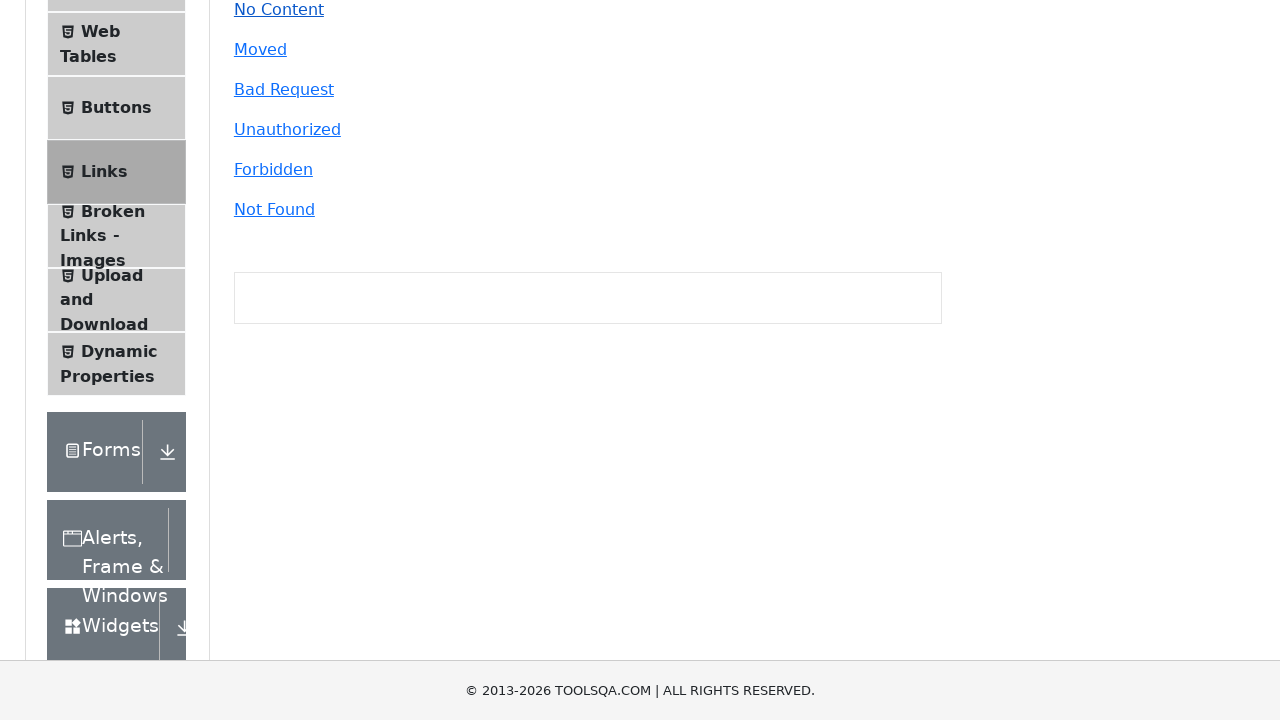

Response message appeared after clicking no-content link
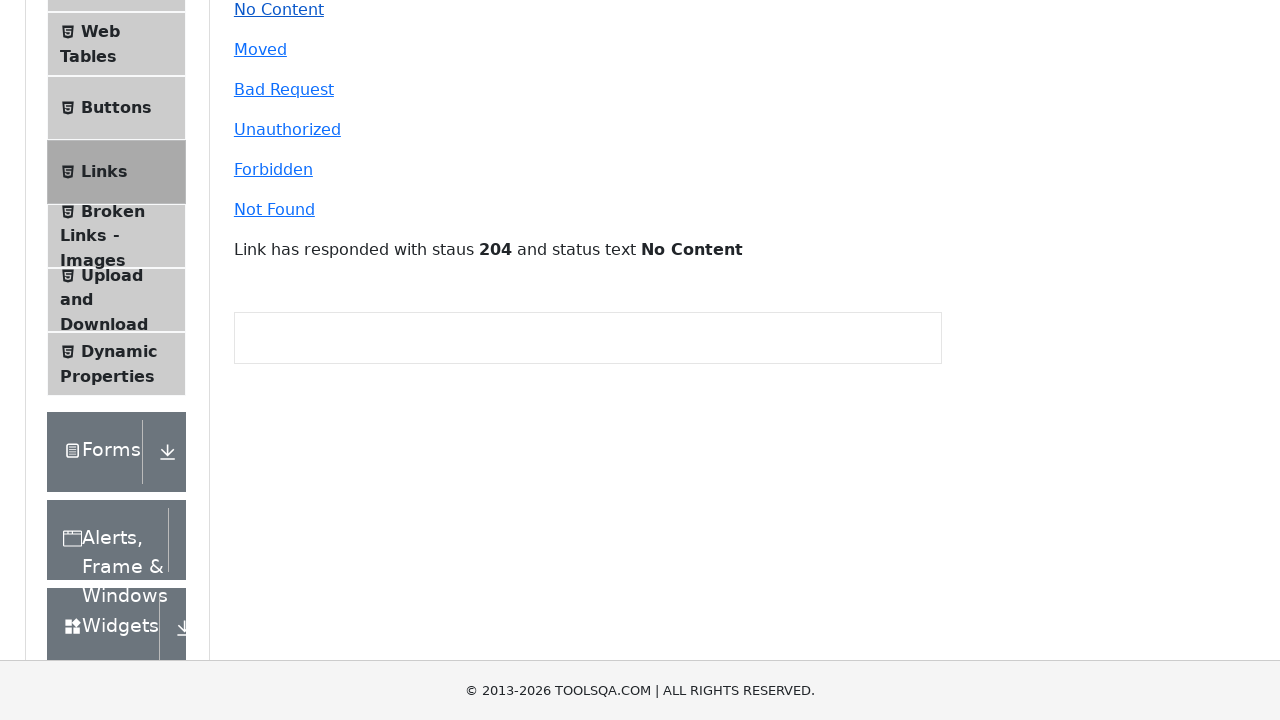

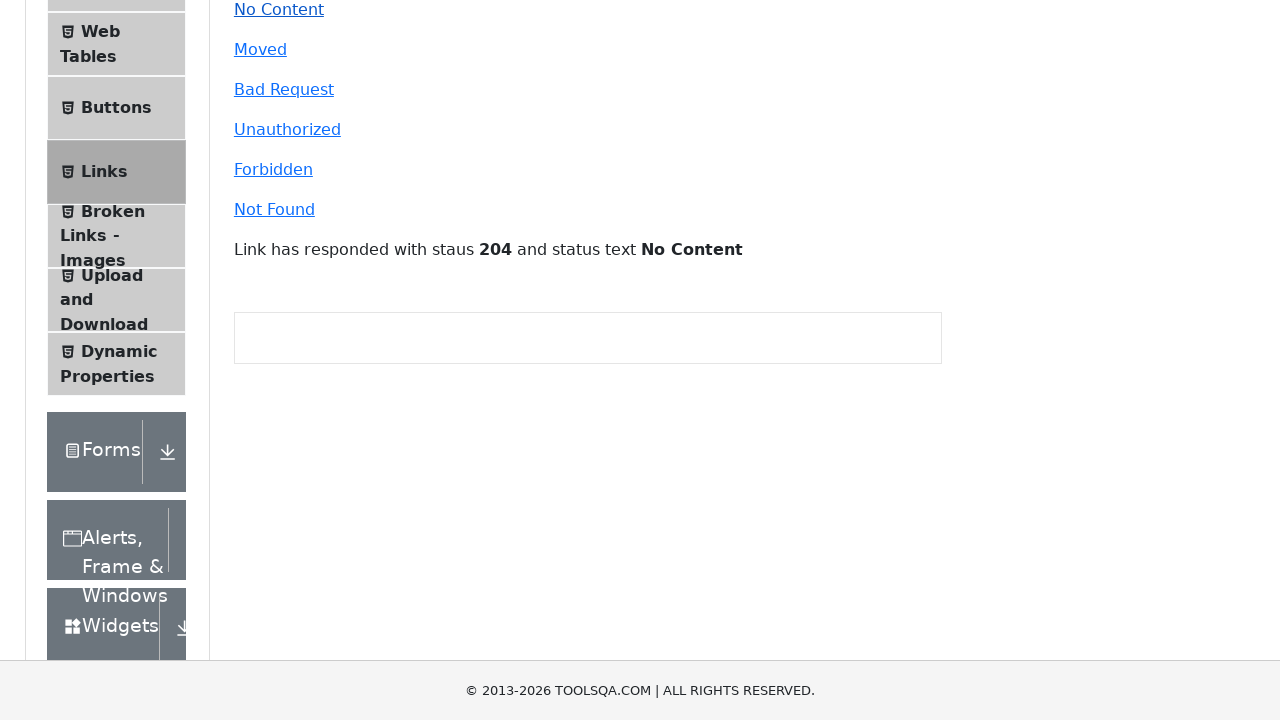